Tests dropdown selection by navigating to the dropdown page and selecting Option 1 from the dropdown menu

Starting URL: https://the-internet.herokuapp.com/

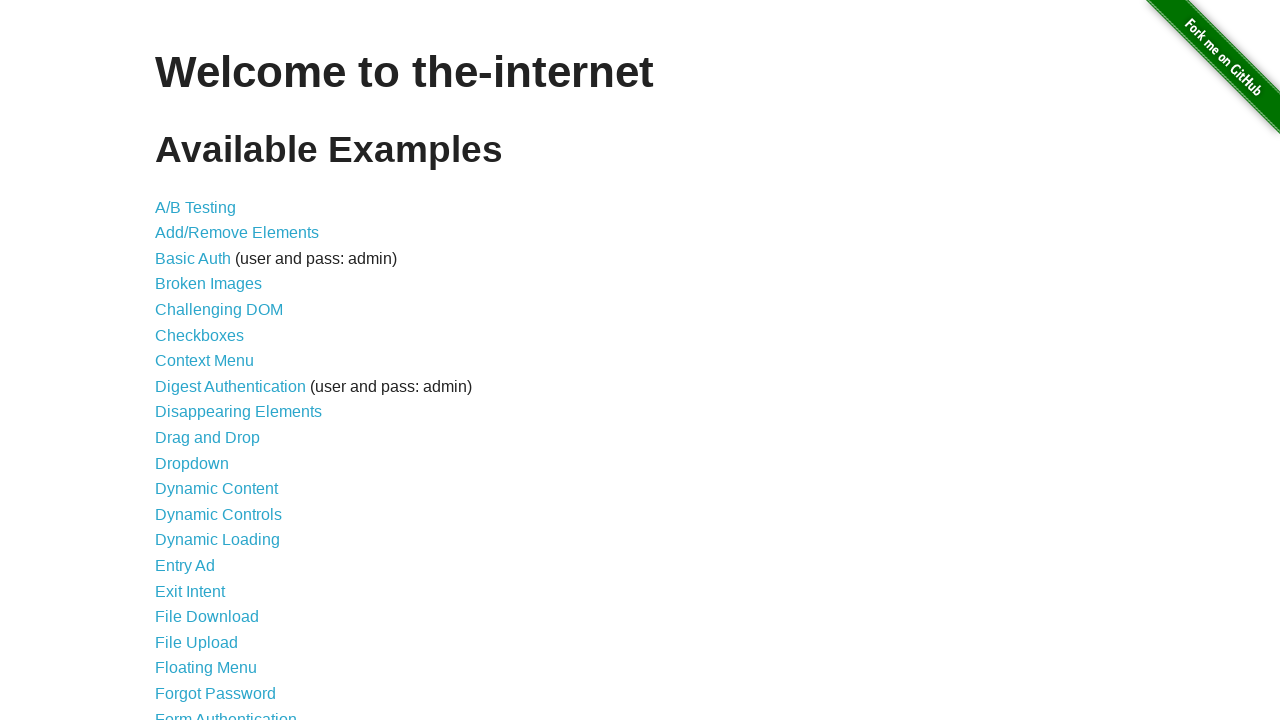

Clicked on dropdown link to navigate to dropdown page at (192, 463) on xpath=//a[@href="/dropdown"]
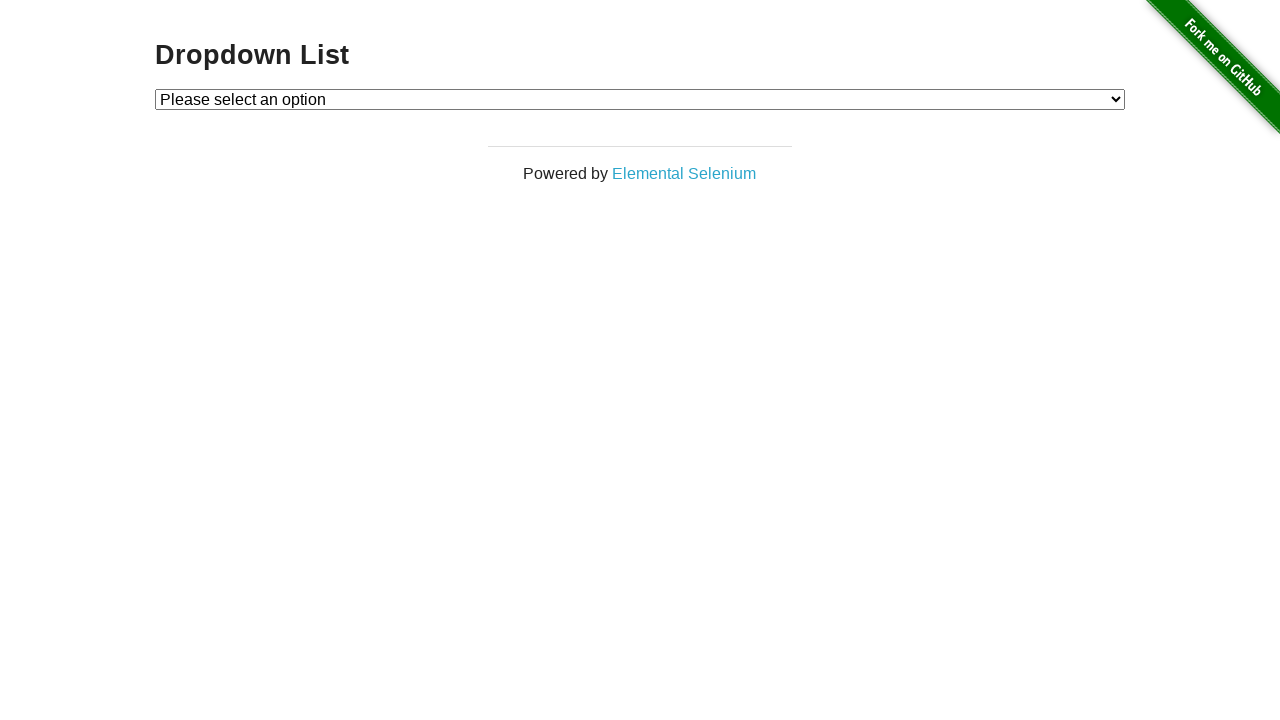

Selected Option 1 from the dropdown menu on #dropdown
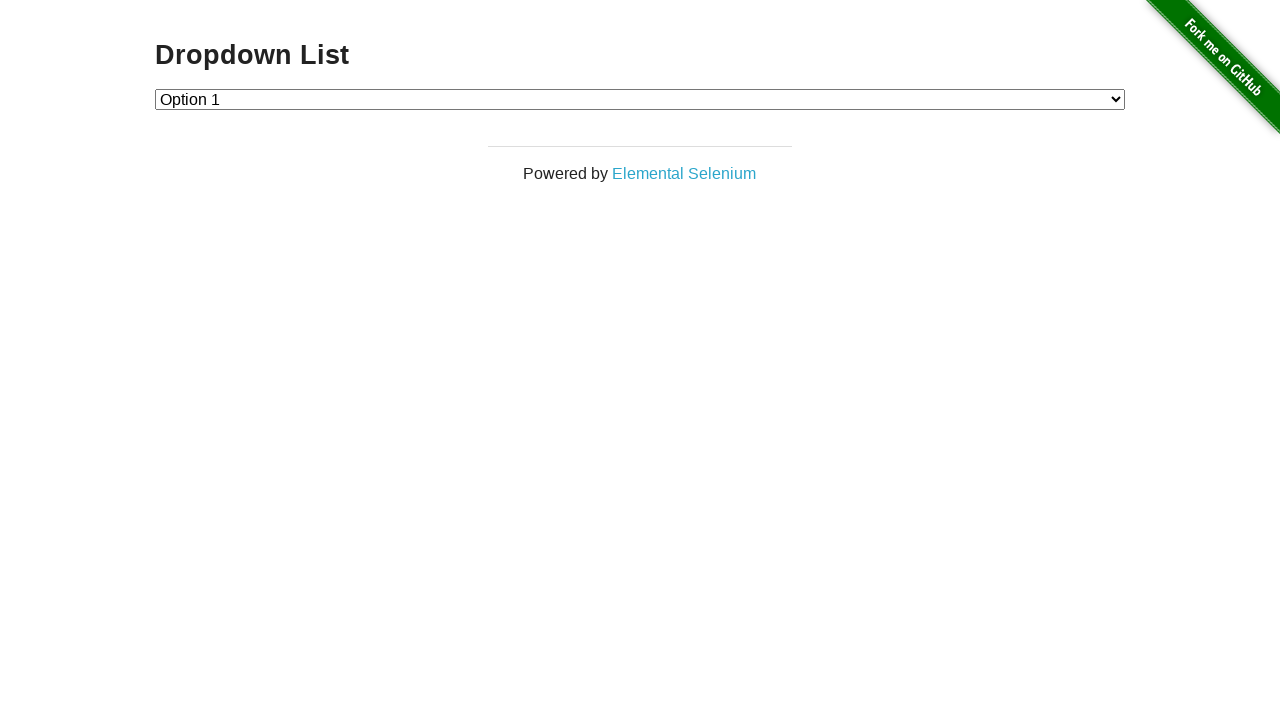

Verified dropdown has correct value of '1'
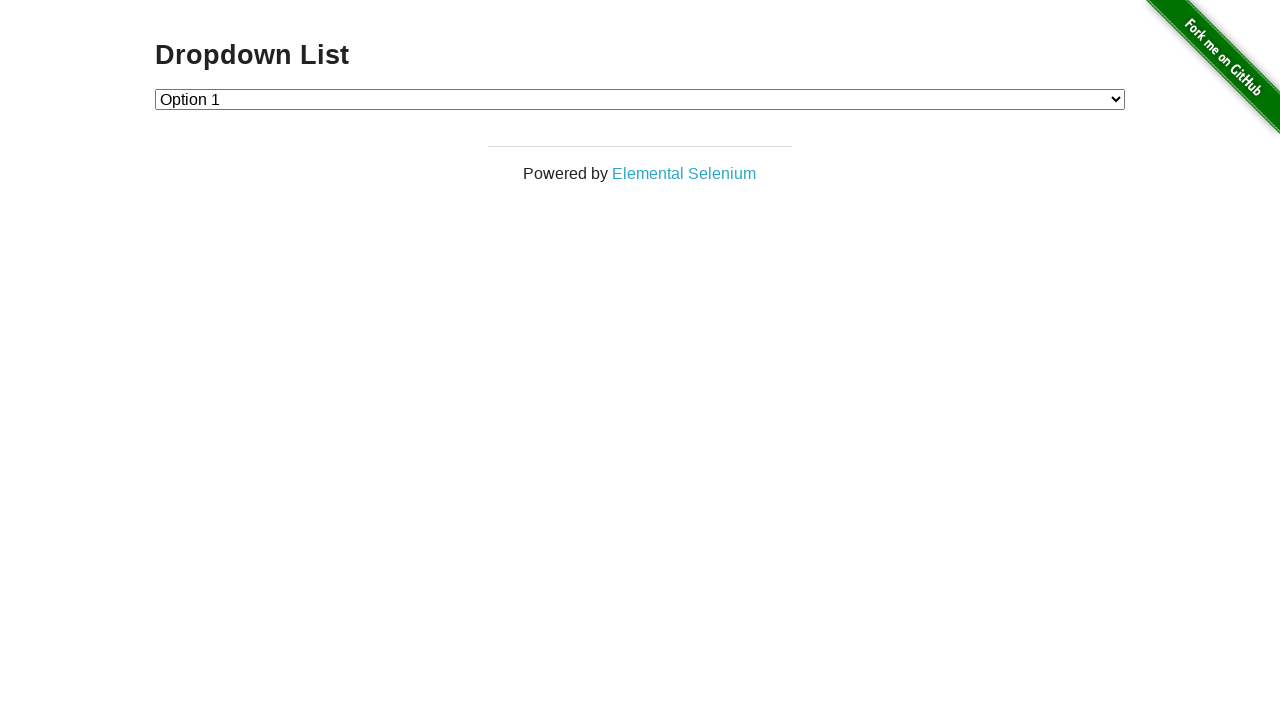

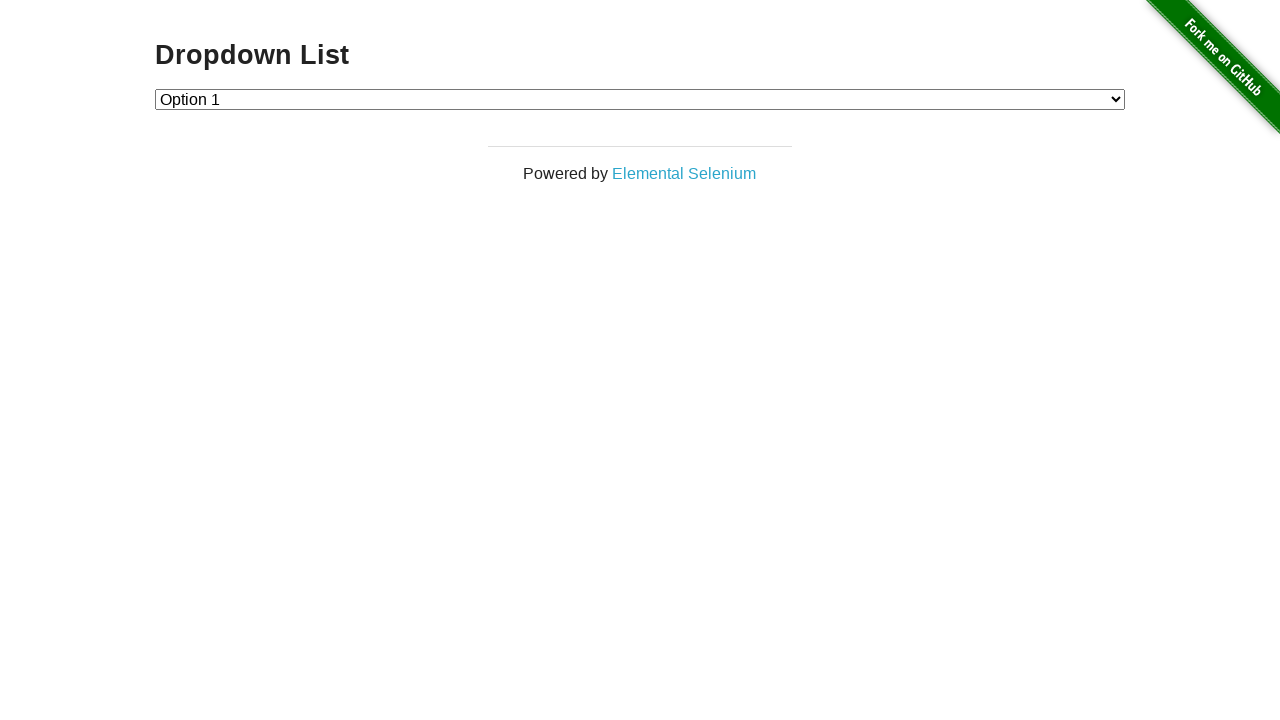